Navigates to the AWS Console page and verifies it loads successfully.

Starting URL: https://aws.amazon.com/console/

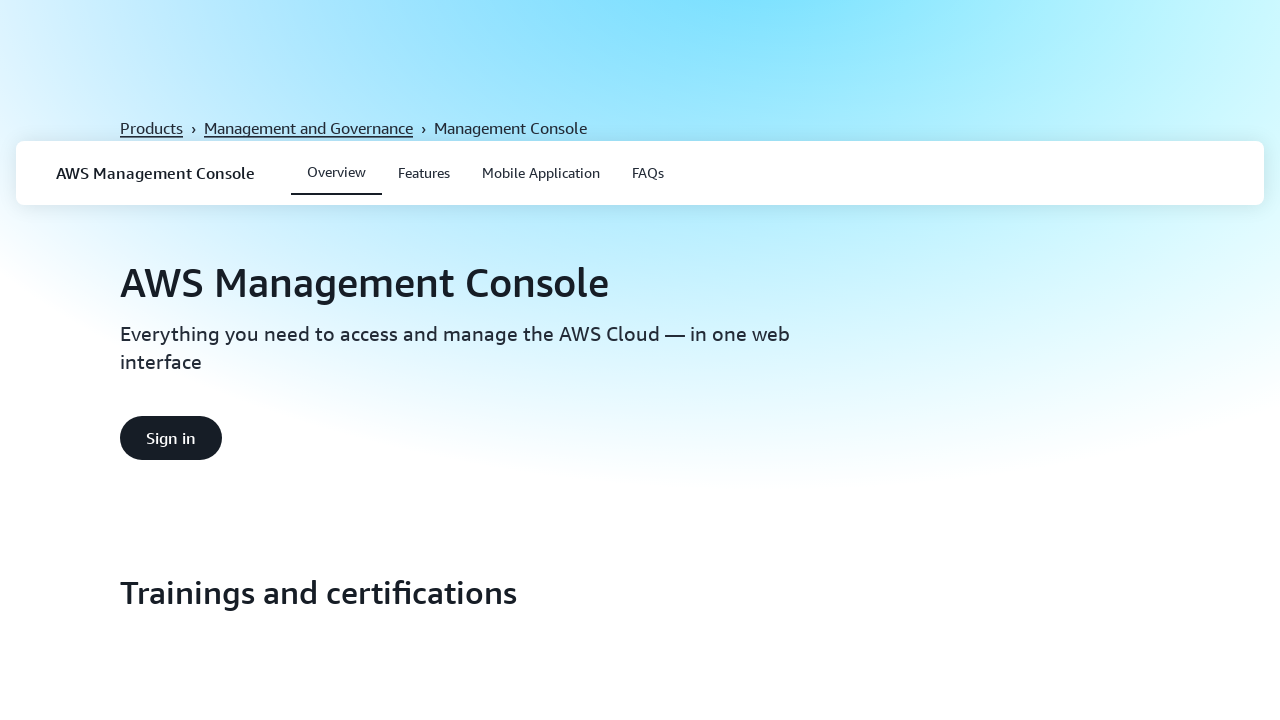

AWS Console page fully loaded (DOM content loaded)
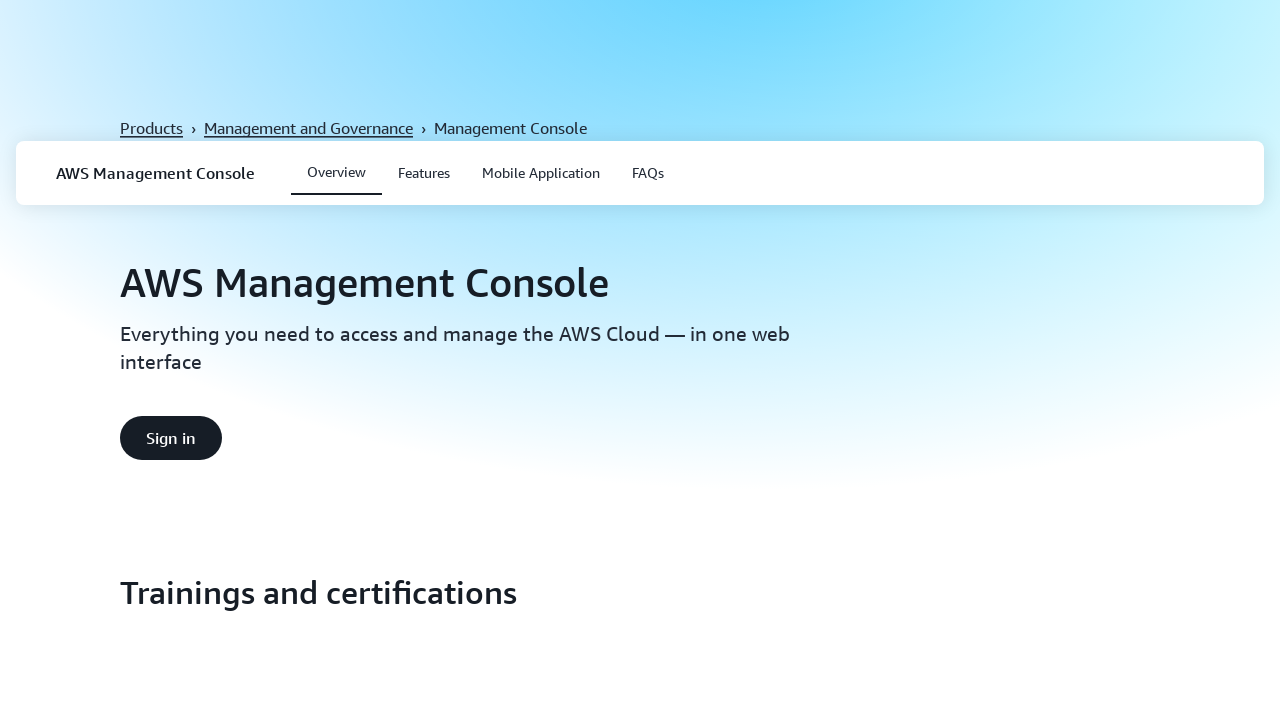

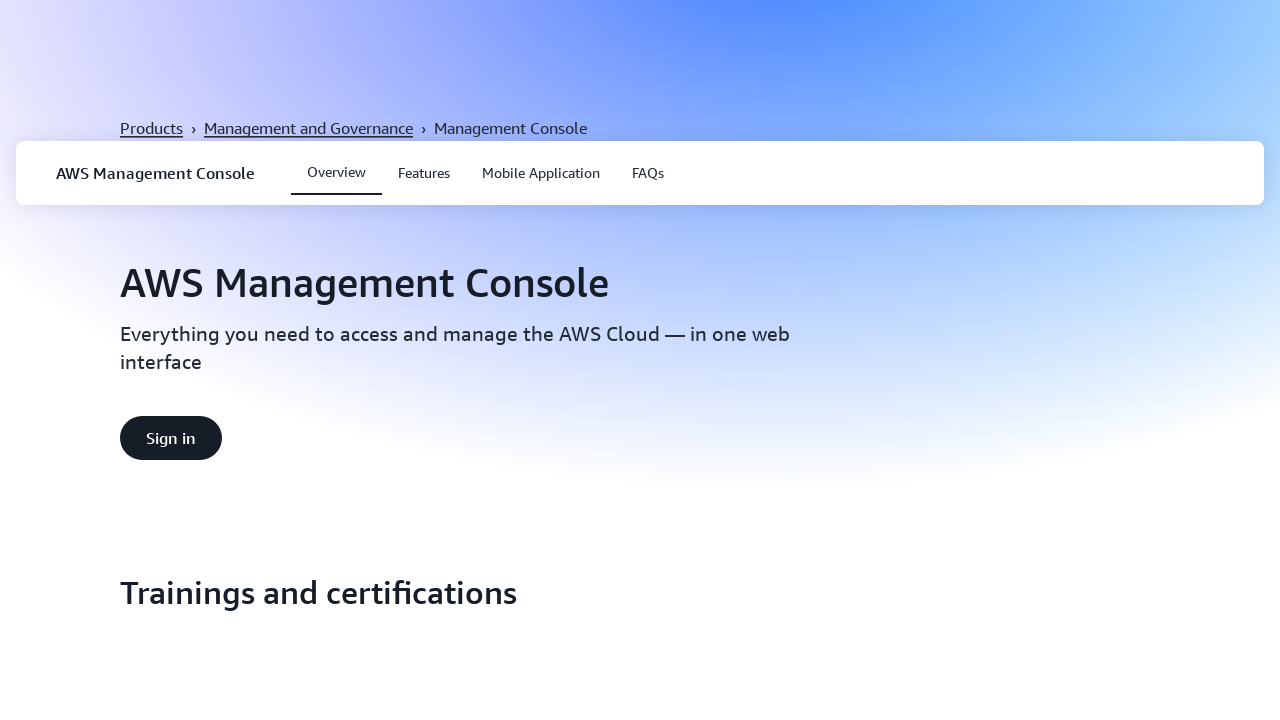